Tests drag and drop functionality by dragging a ball element into two different drop zones and verifying the drop actions are registered

Starting URL: https://v1.training-support.net/selenium/drag-drop

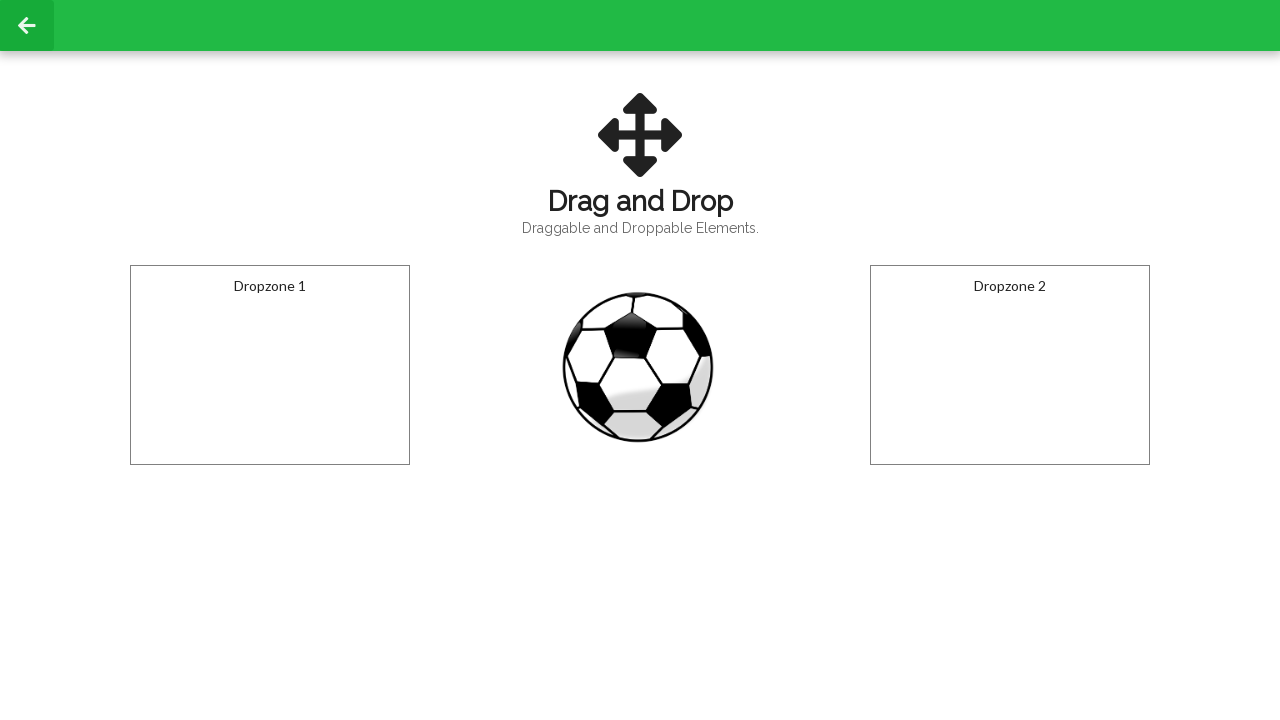

Located the draggable ball element
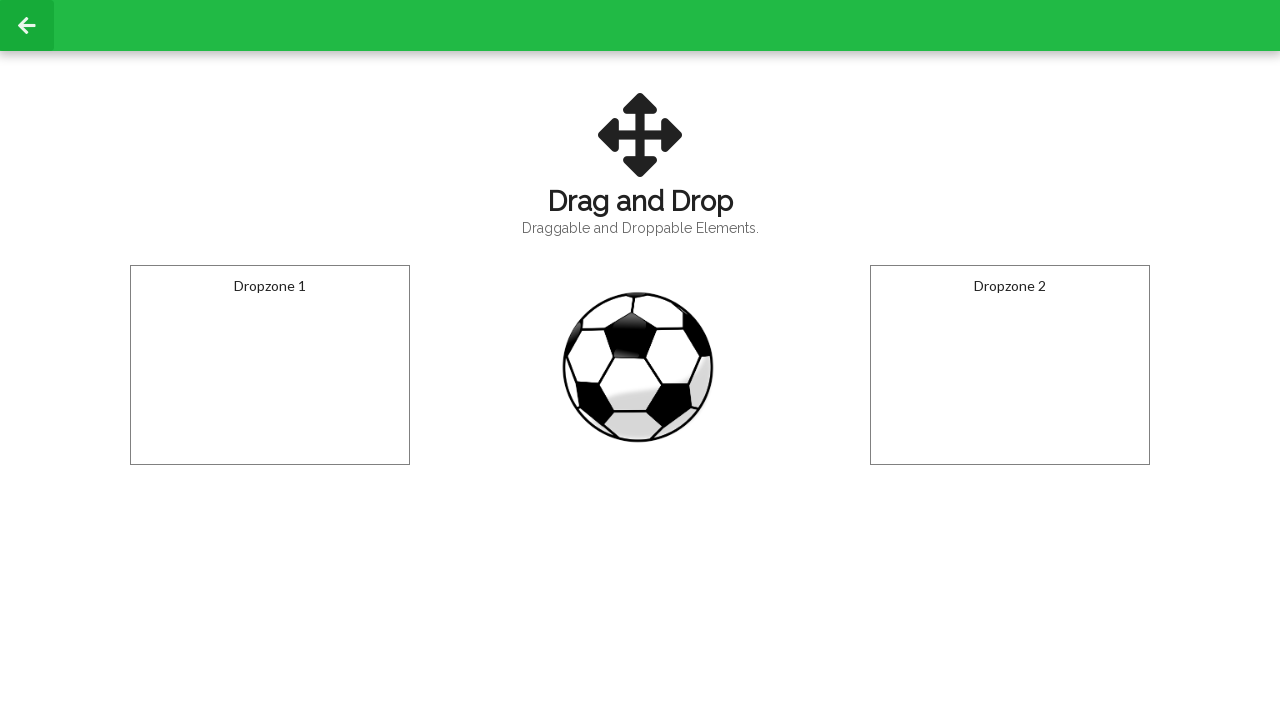

Located the first drop zone
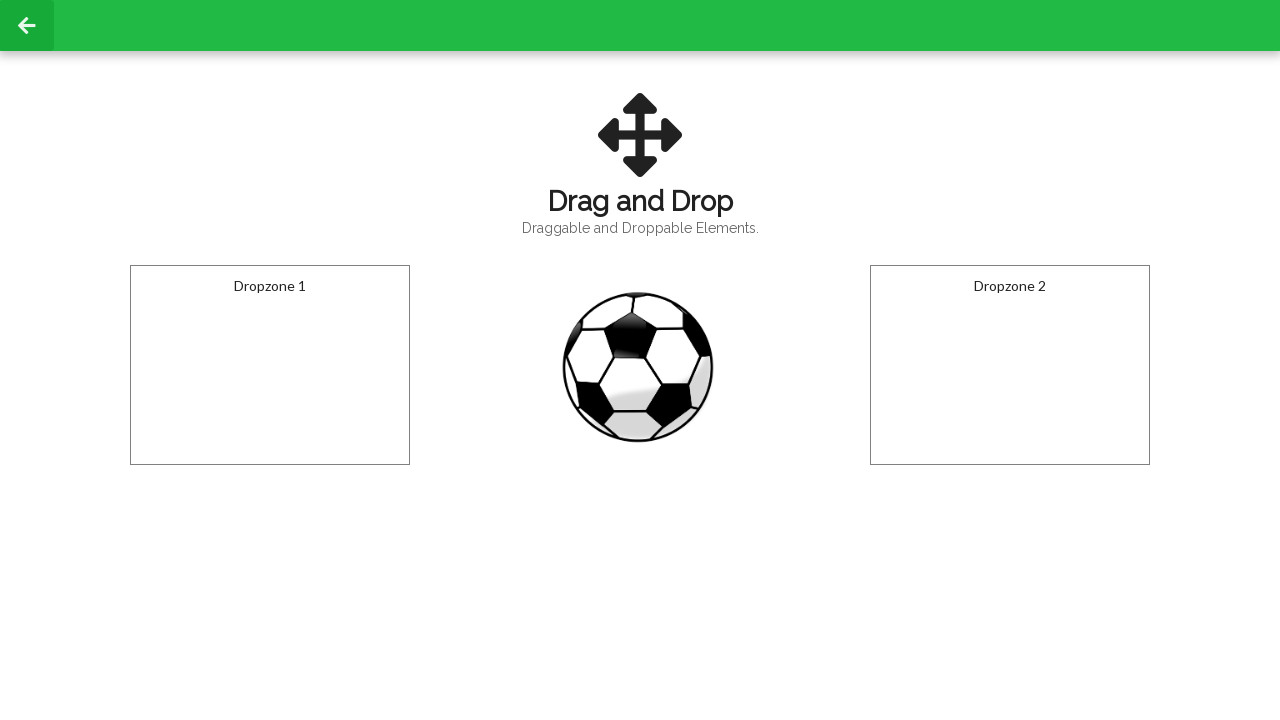

Located the second drop zone
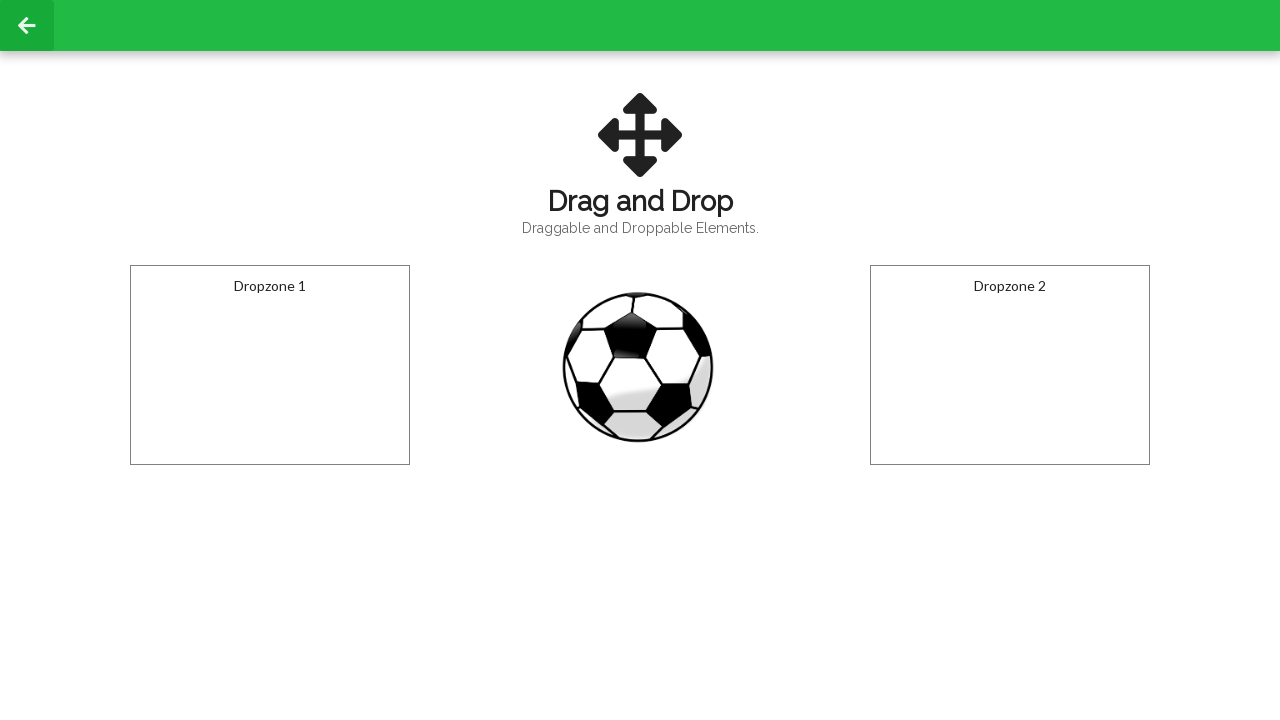

Dragged ball into the first drop zone at (270, 365)
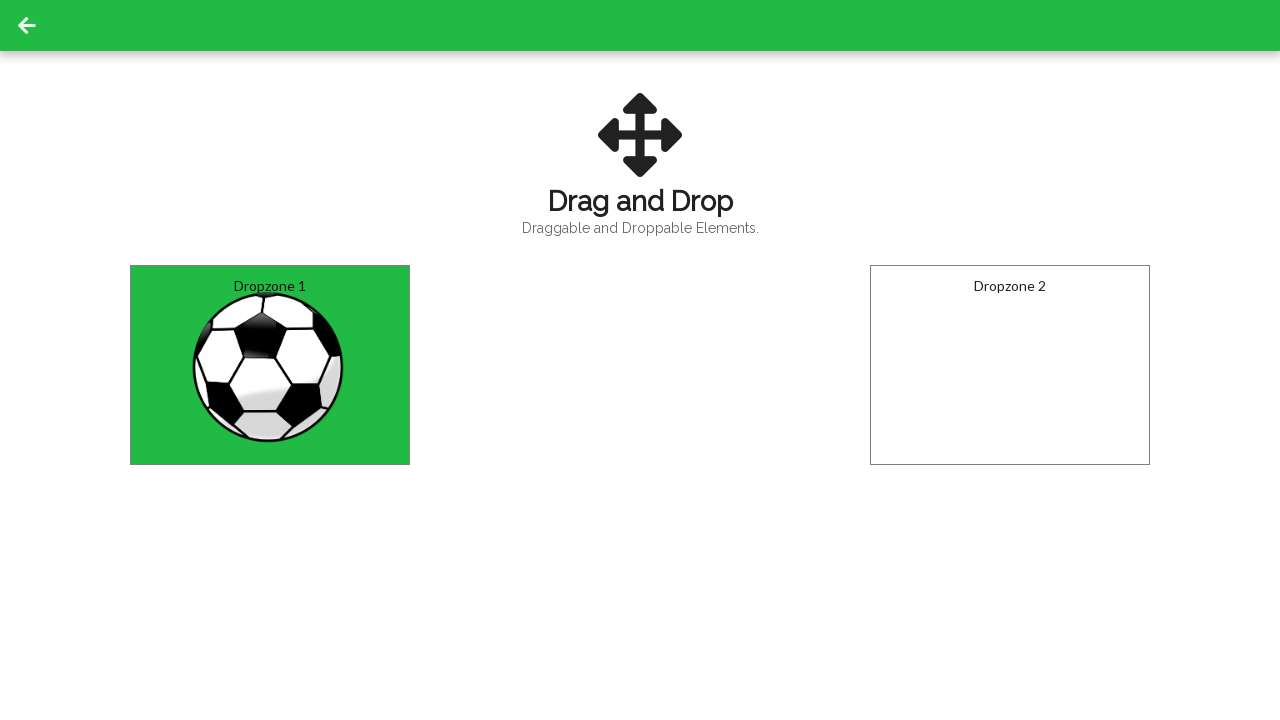

Waited 500ms for first drop action to register
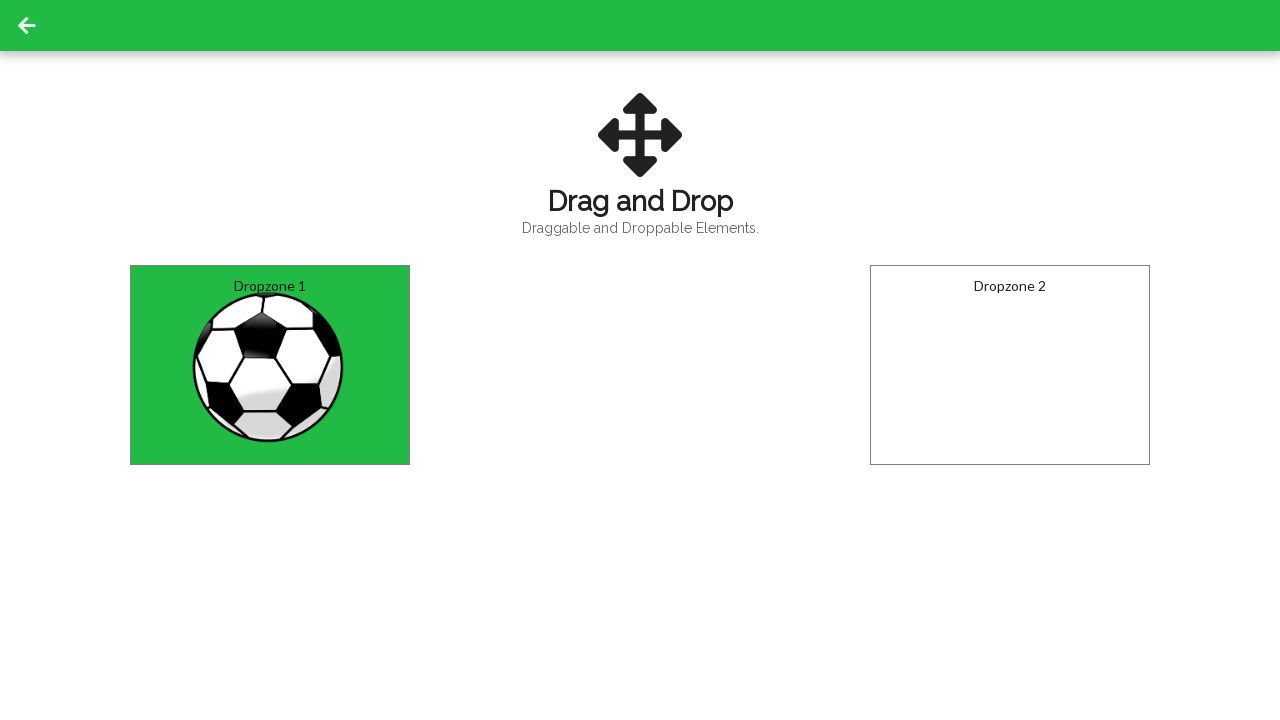

Dragged ball into the second drop zone at (1010, 365)
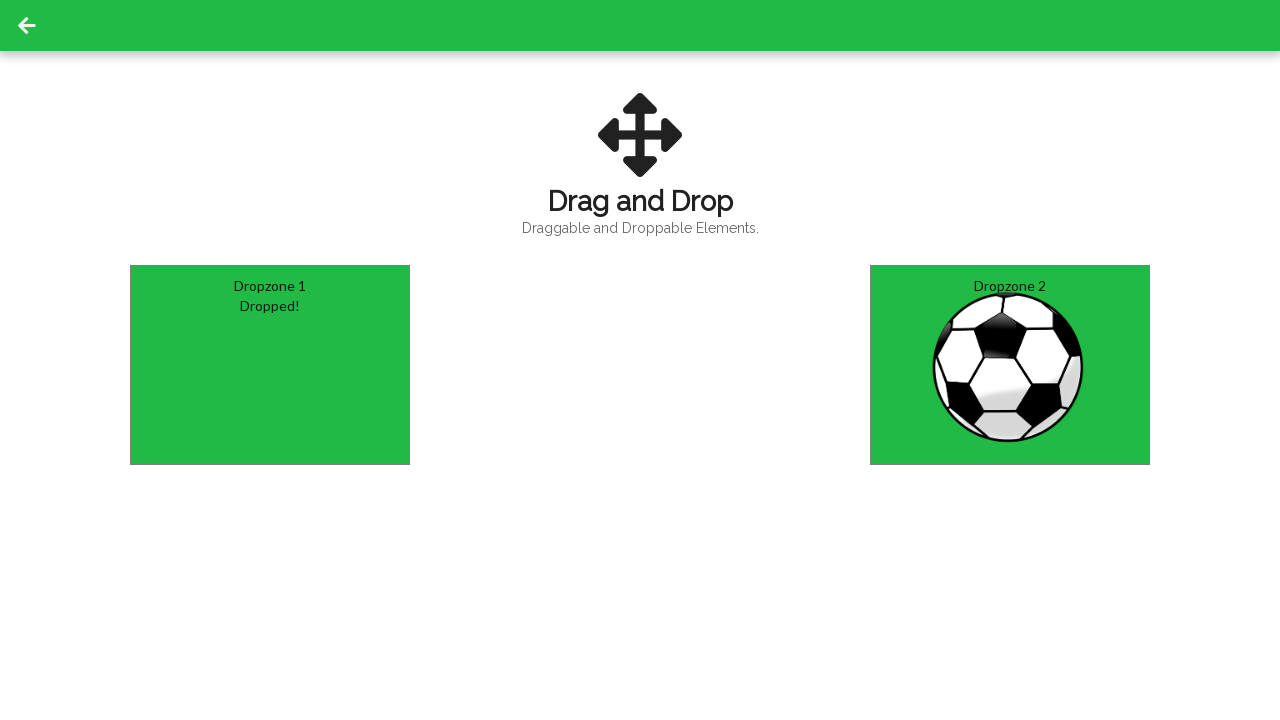

Waited 500ms for second drop action to register
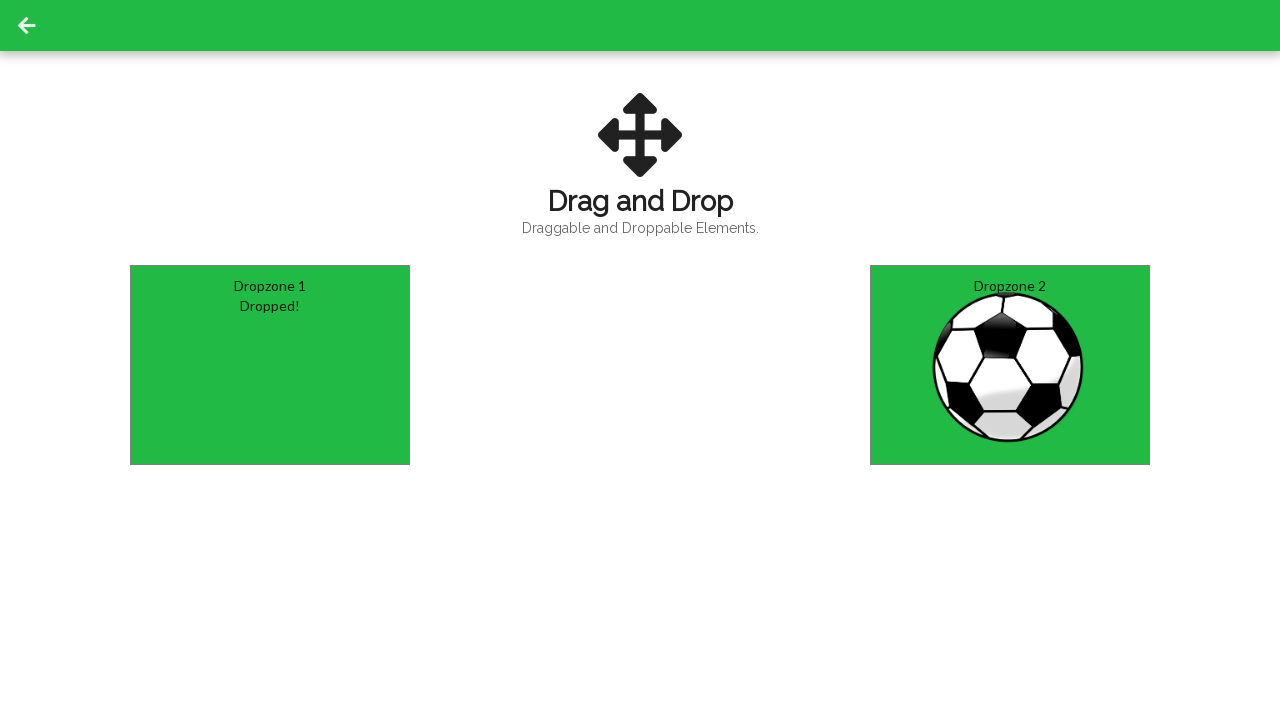

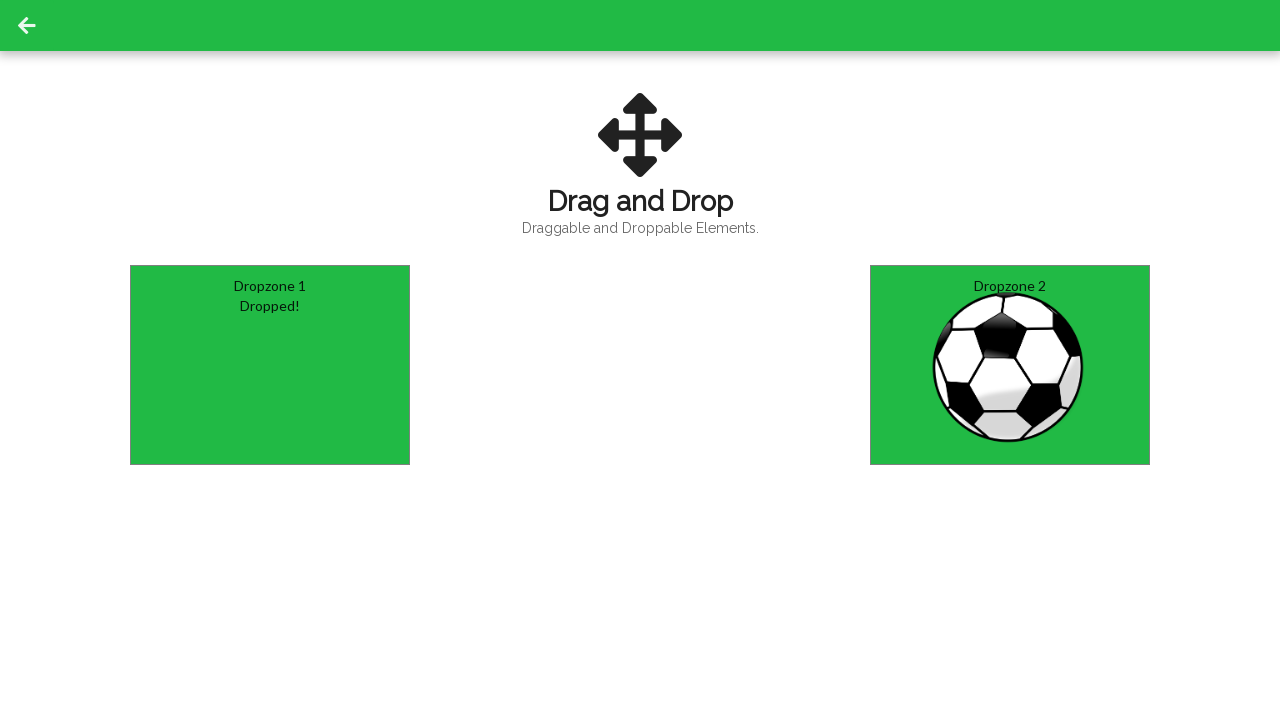